Tests that other controls are hidden when editing a todo item

Starting URL: https://demo.playwright.dev/todomvc

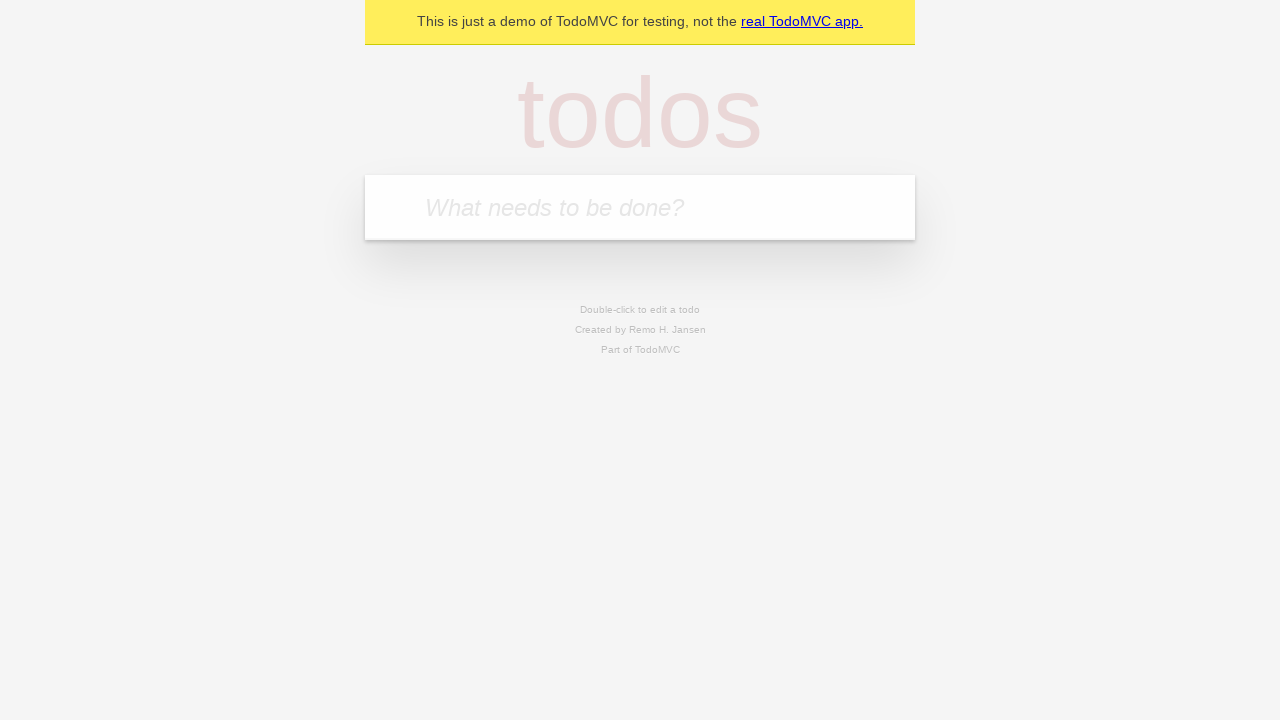

Filled todo input with 'buy some cheese' on internal:attr=[placeholder="What needs to be done?"i]
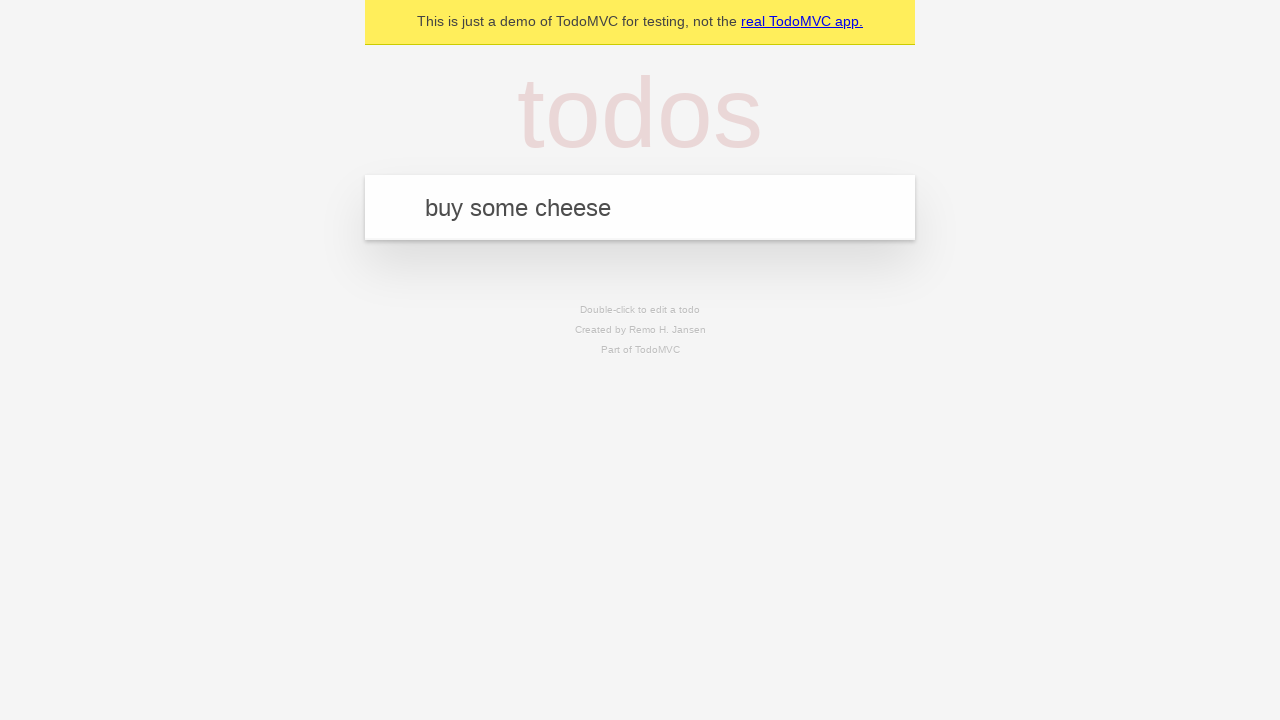

Pressed Enter to add first todo item on internal:attr=[placeholder="What needs to be done?"i]
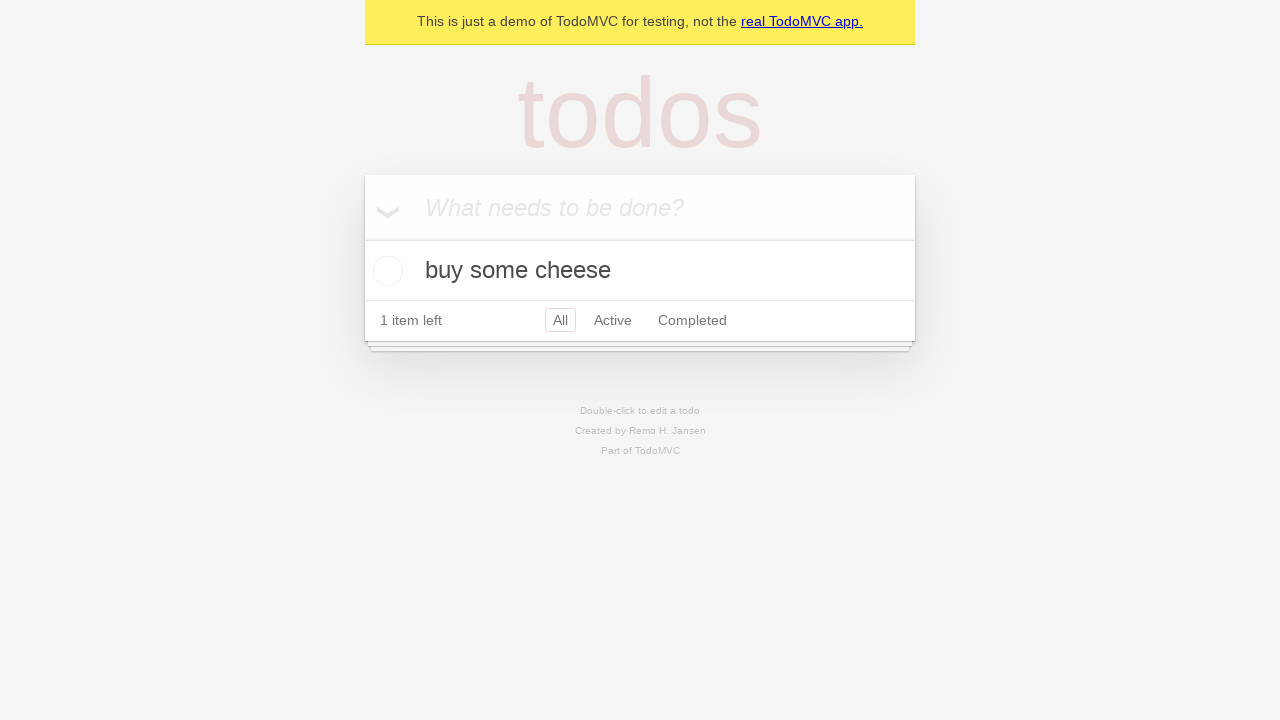

Filled todo input with 'feed the cat' on internal:attr=[placeholder="What needs to be done?"i]
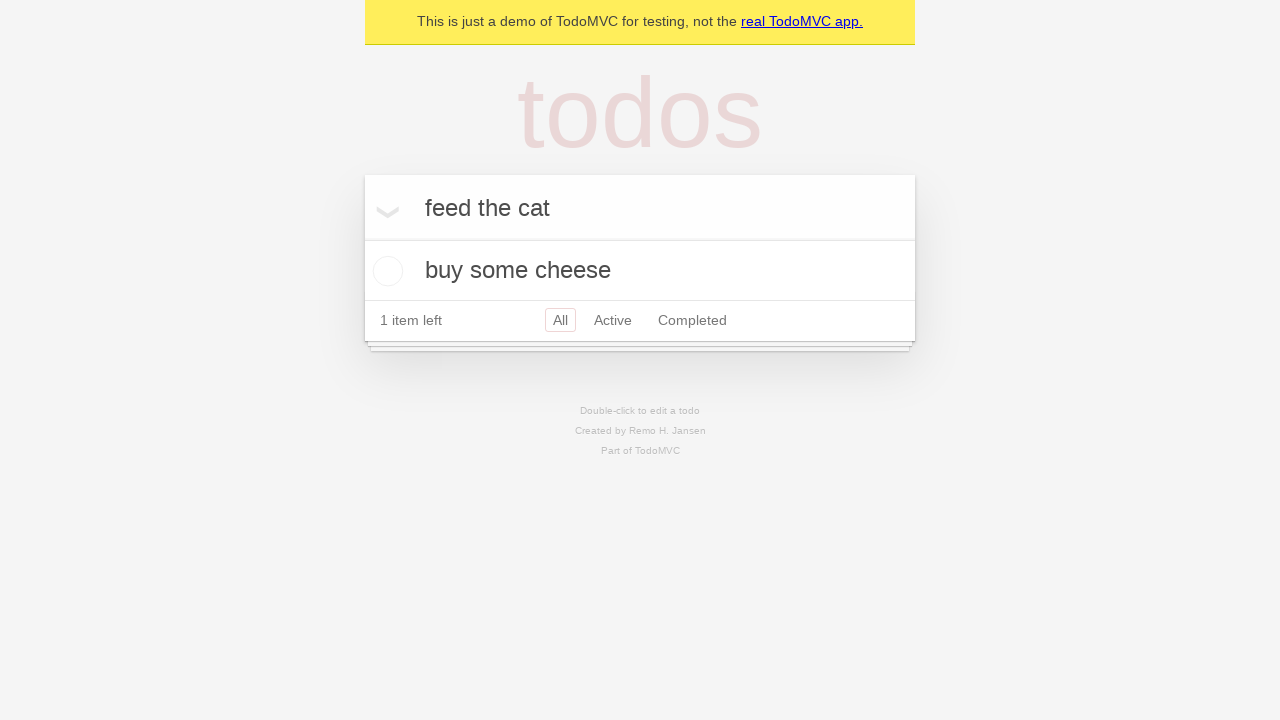

Pressed Enter to add second todo item on internal:attr=[placeholder="What needs to be done?"i]
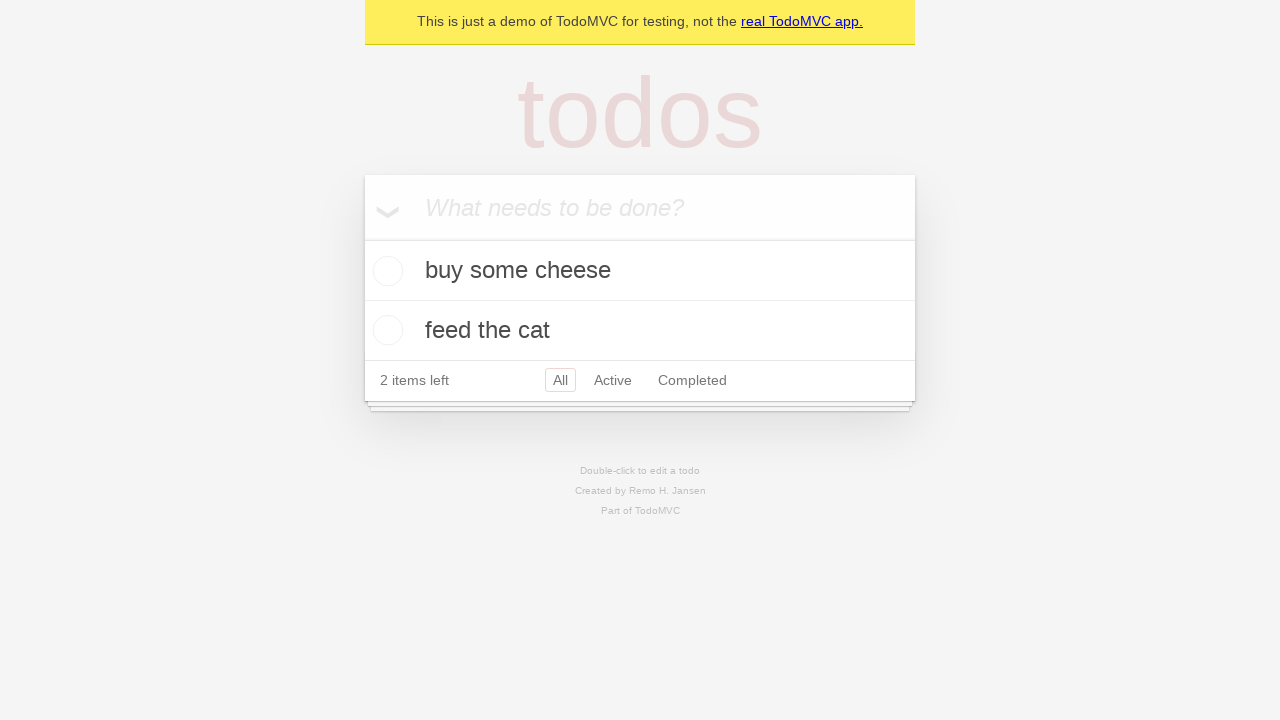

Filled todo input with 'book a doctors appointment' on internal:attr=[placeholder="What needs to be done?"i]
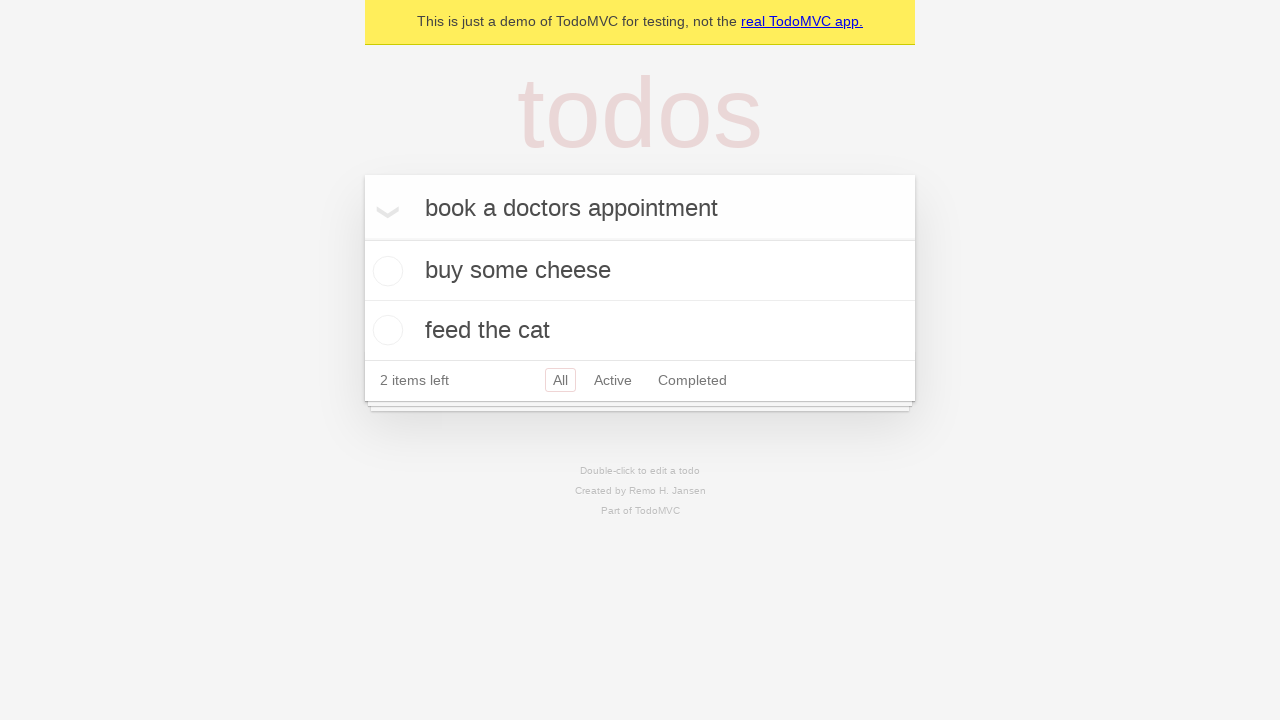

Pressed Enter to add third todo item on internal:attr=[placeholder="What needs to be done?"i]
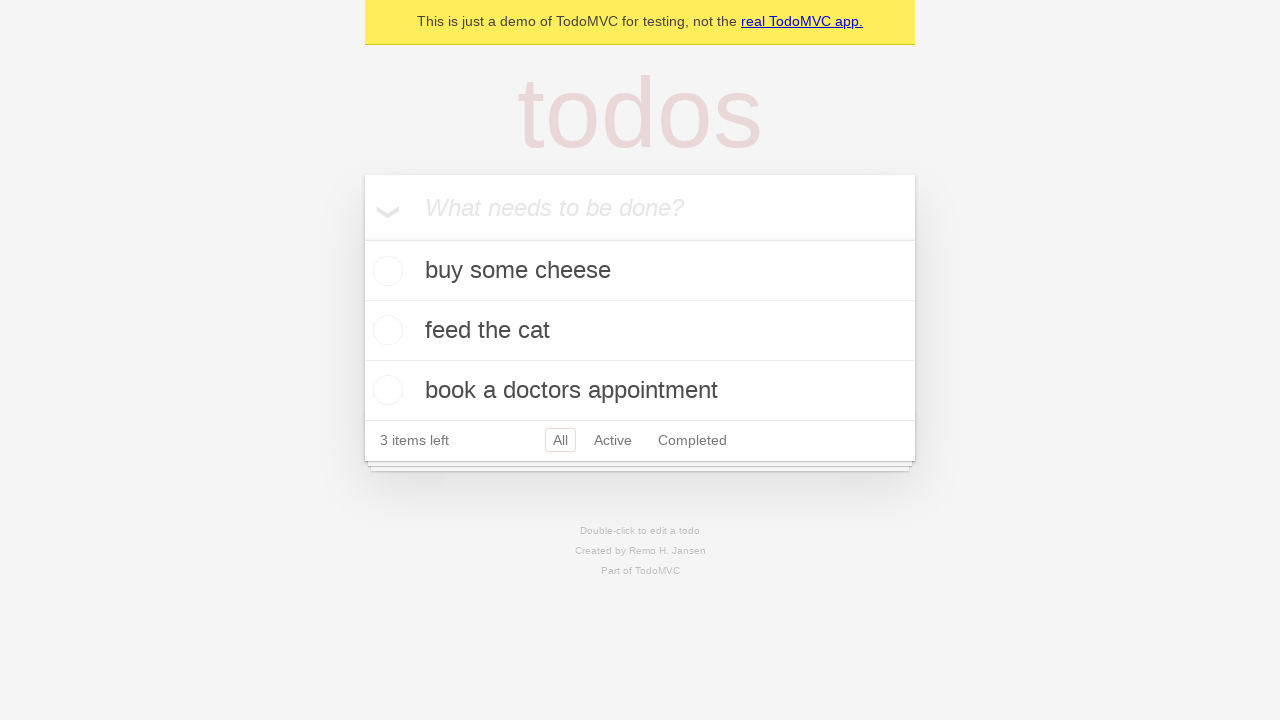

Double-clicked second todo item to enter edit mode at (640, 331) on internal:testid=[data-testid="todo-item"s] >> nth=1
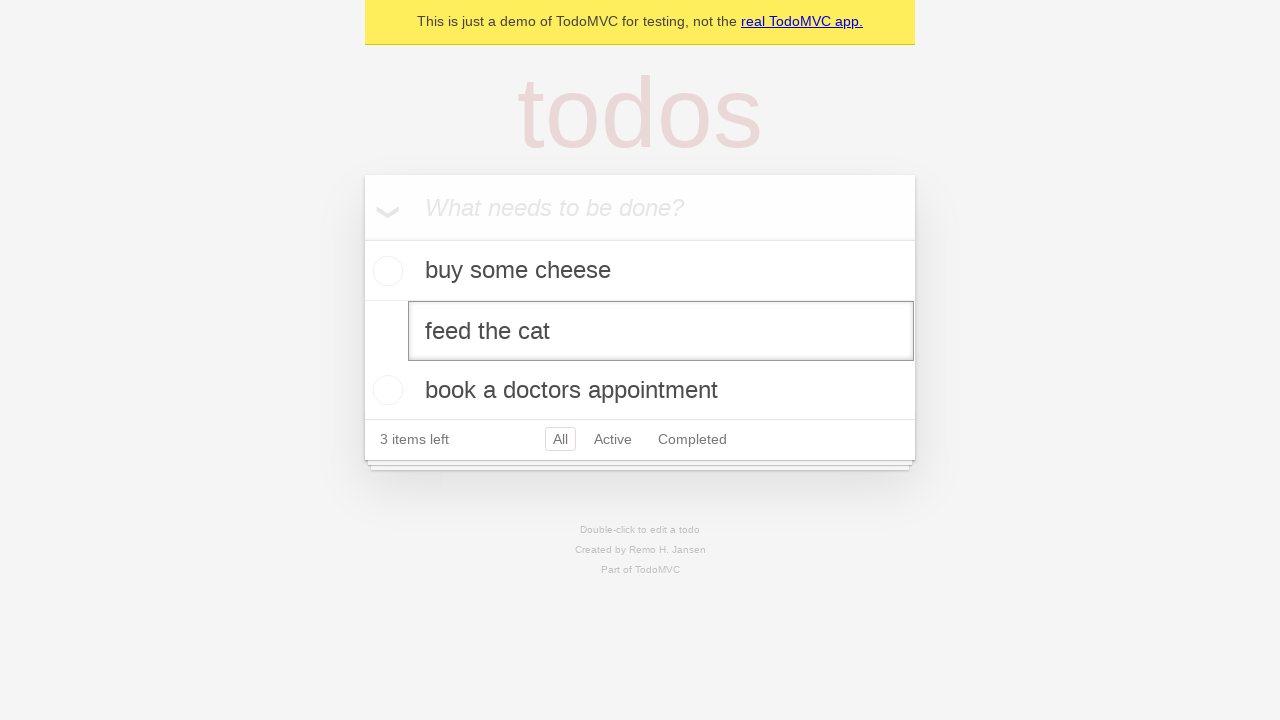

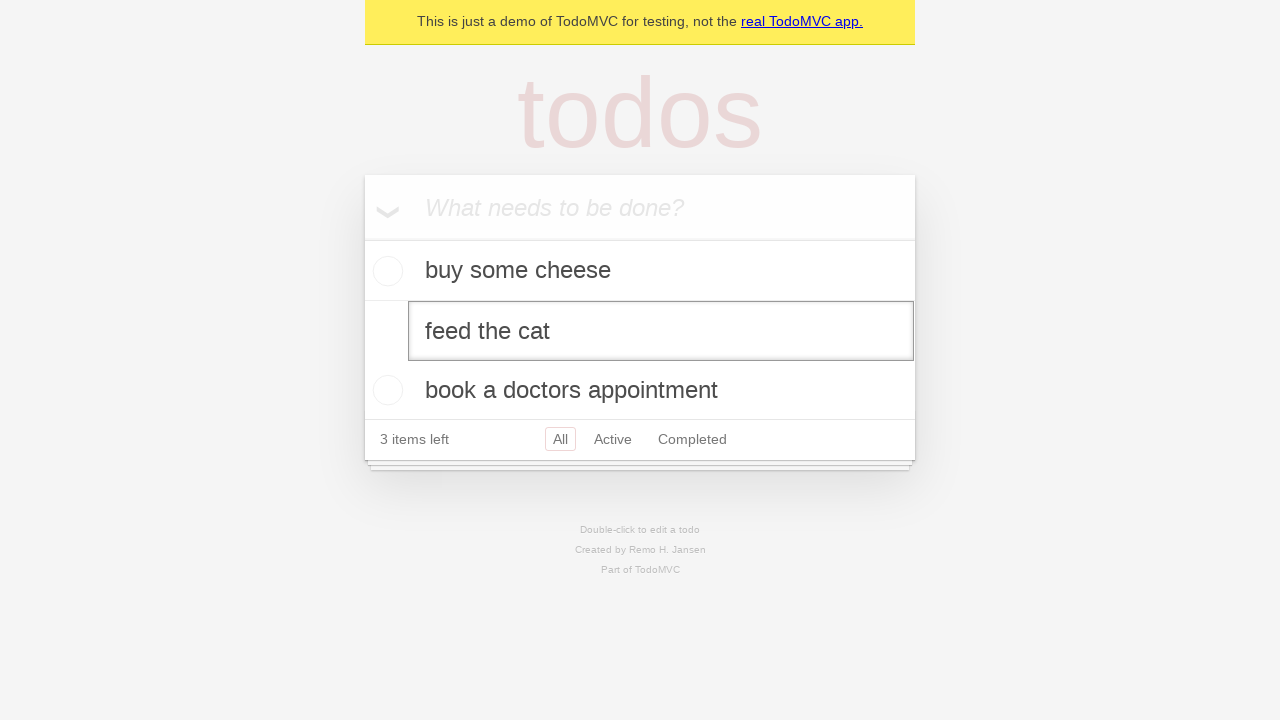